Tests AJAX functionality by clicking a button and waiting for dynamically loaded content (h1 and h3 elements) to appear on the page

Starting URL: https://v1.training-support.net/selenium/ajax

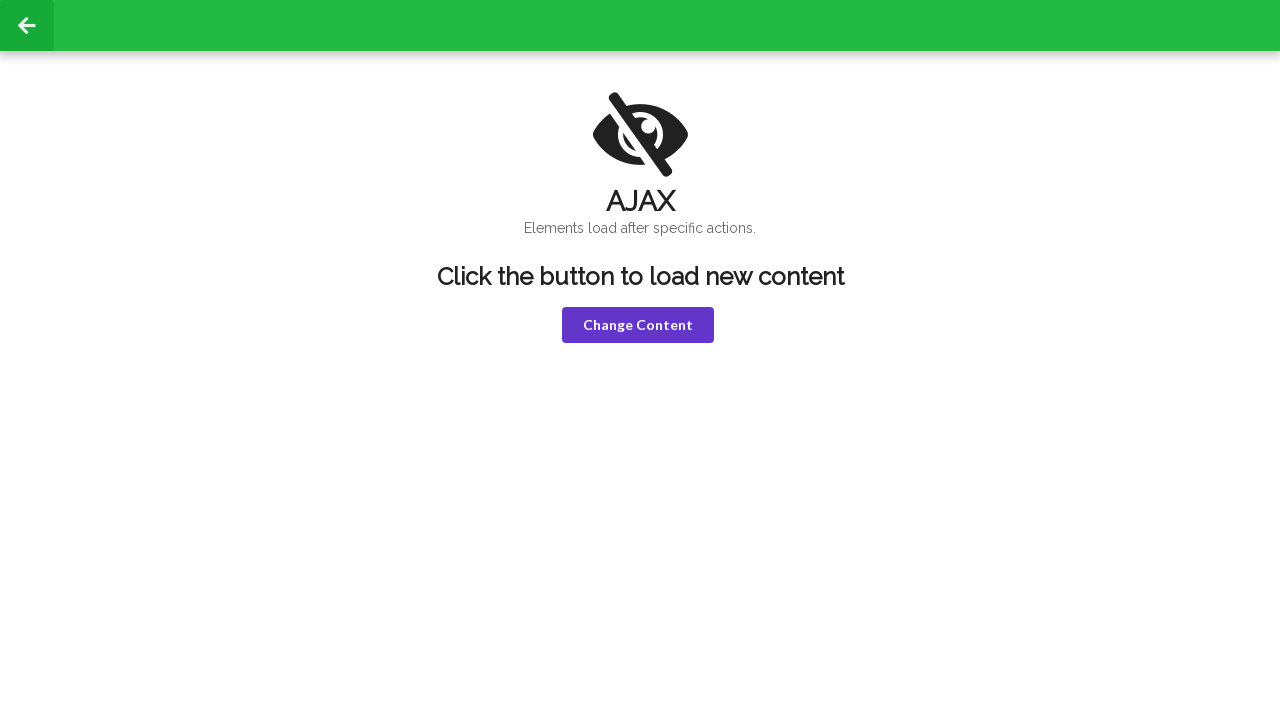

Clicked the violet button to trigger AJAX content loading at (638, 325) on button.violet
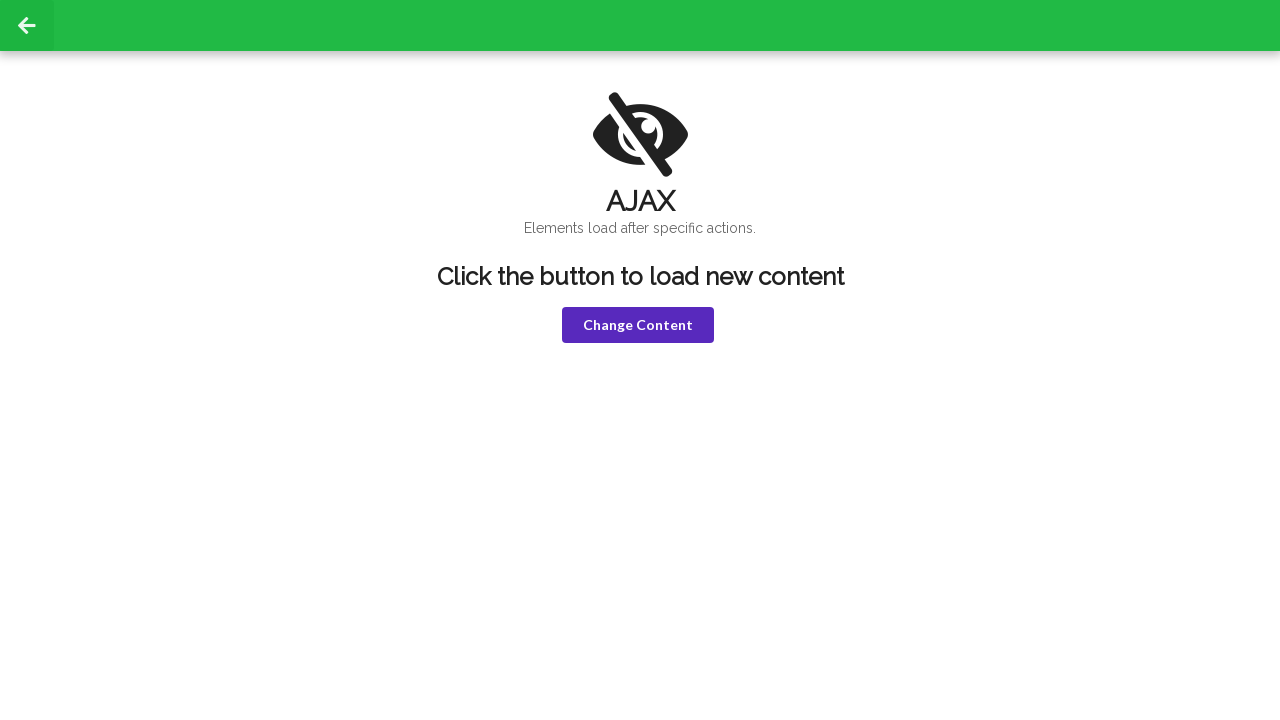

Waited for h1 element to appear after AJAX load
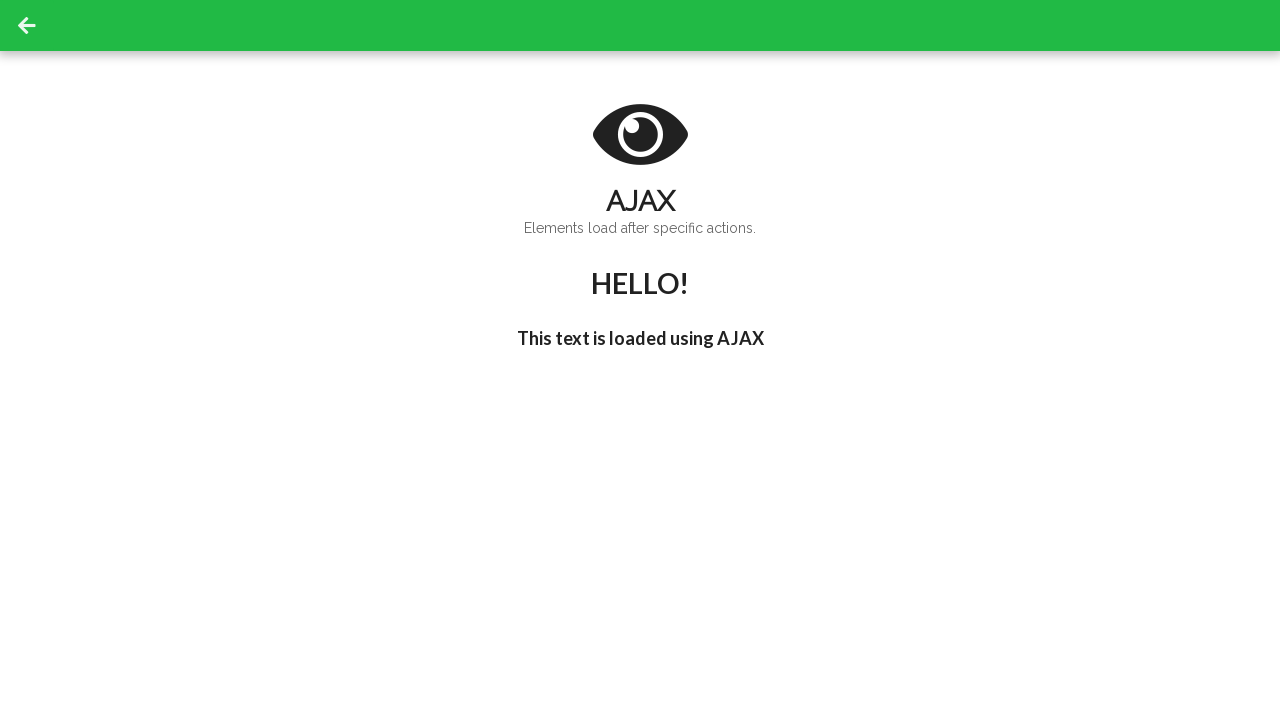

Waited for h3 element text to update with 'I'm late!' message
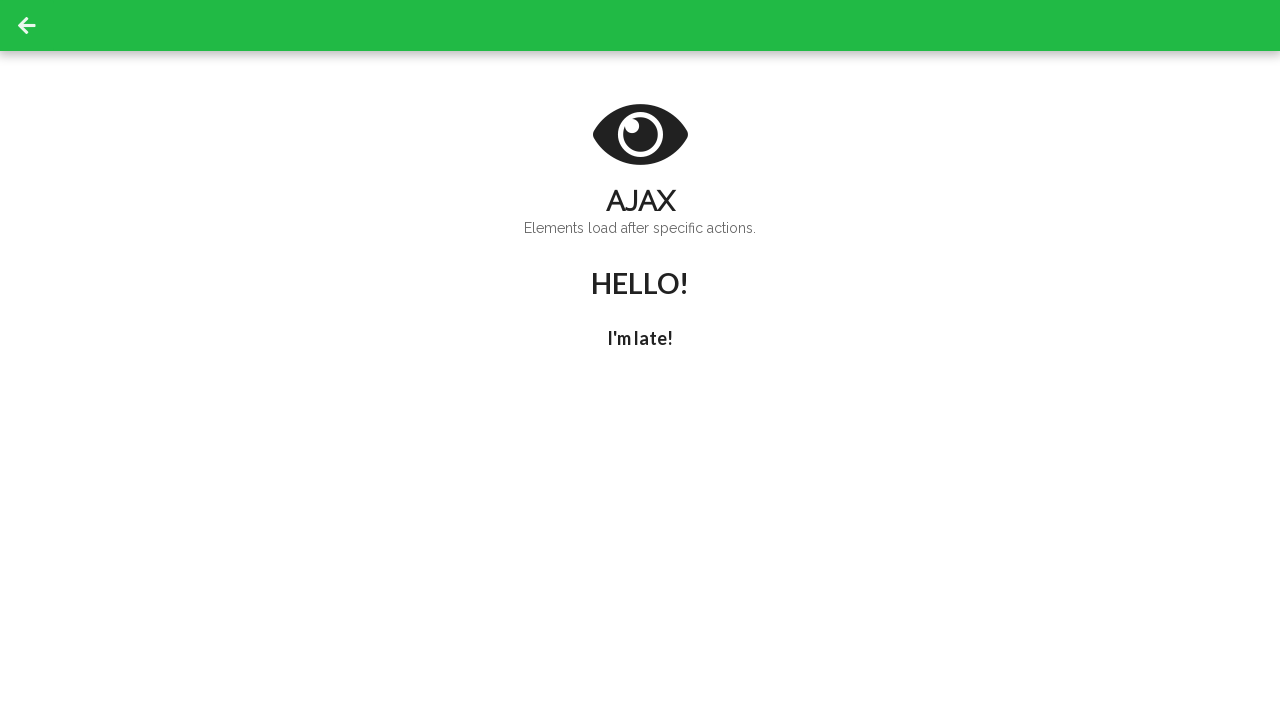

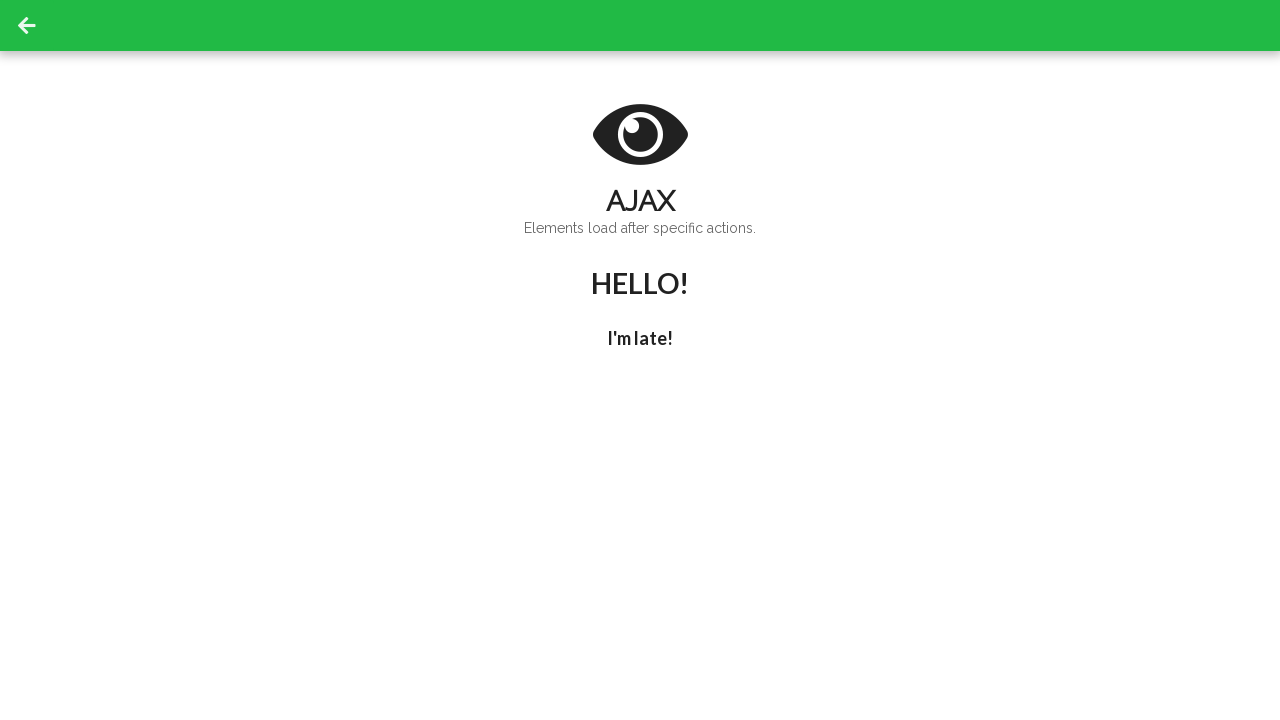